Tests shadow DOM interaction by clicking on a login heading and filling form fields using keyboard navigation

Starting URL: https://demoapps.qspiders.com/ui/shadow/nested?sublist=2

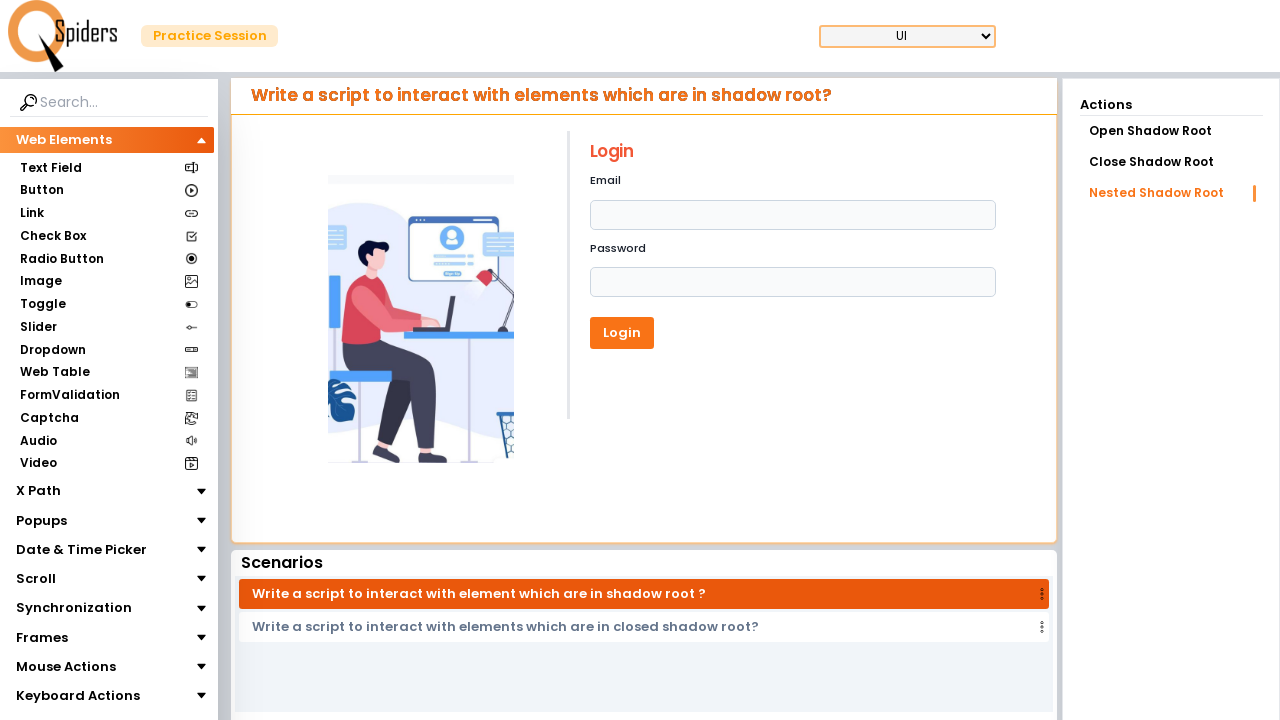

Clicked on the Login heading in shadow DOM at (792, 152) on h1:text('Login')
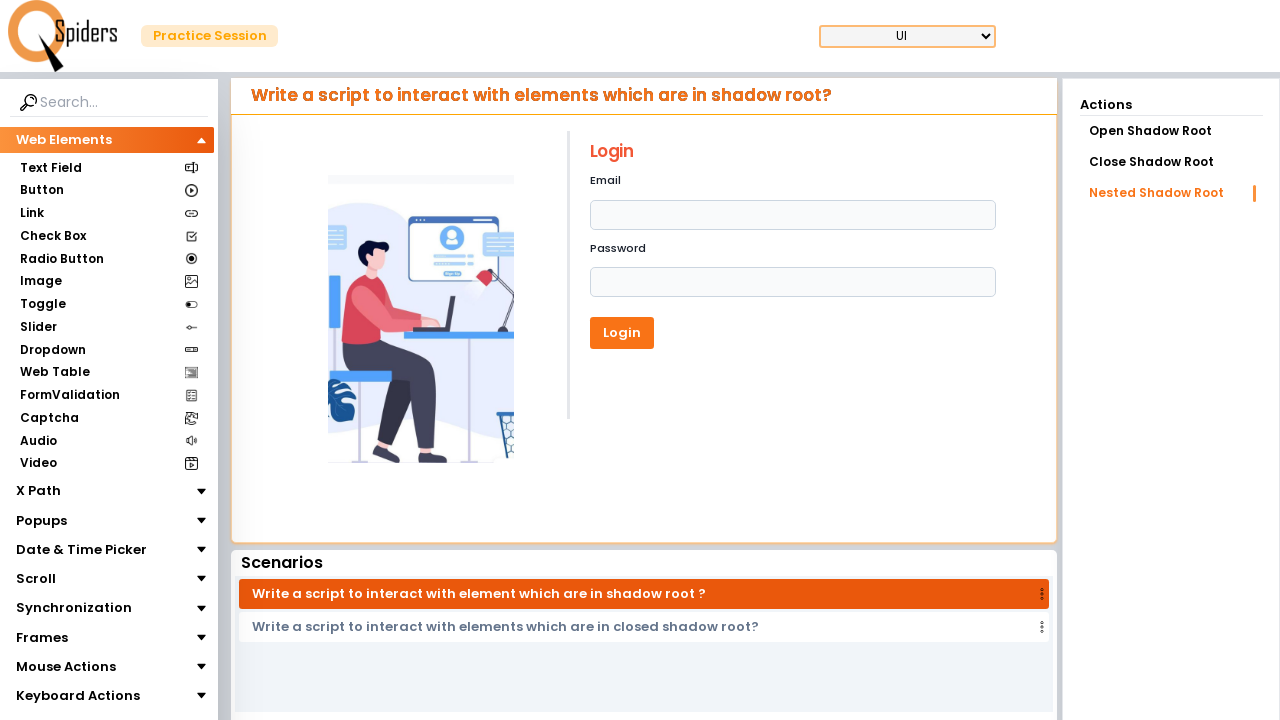

Pressed Tab to navigate to email field
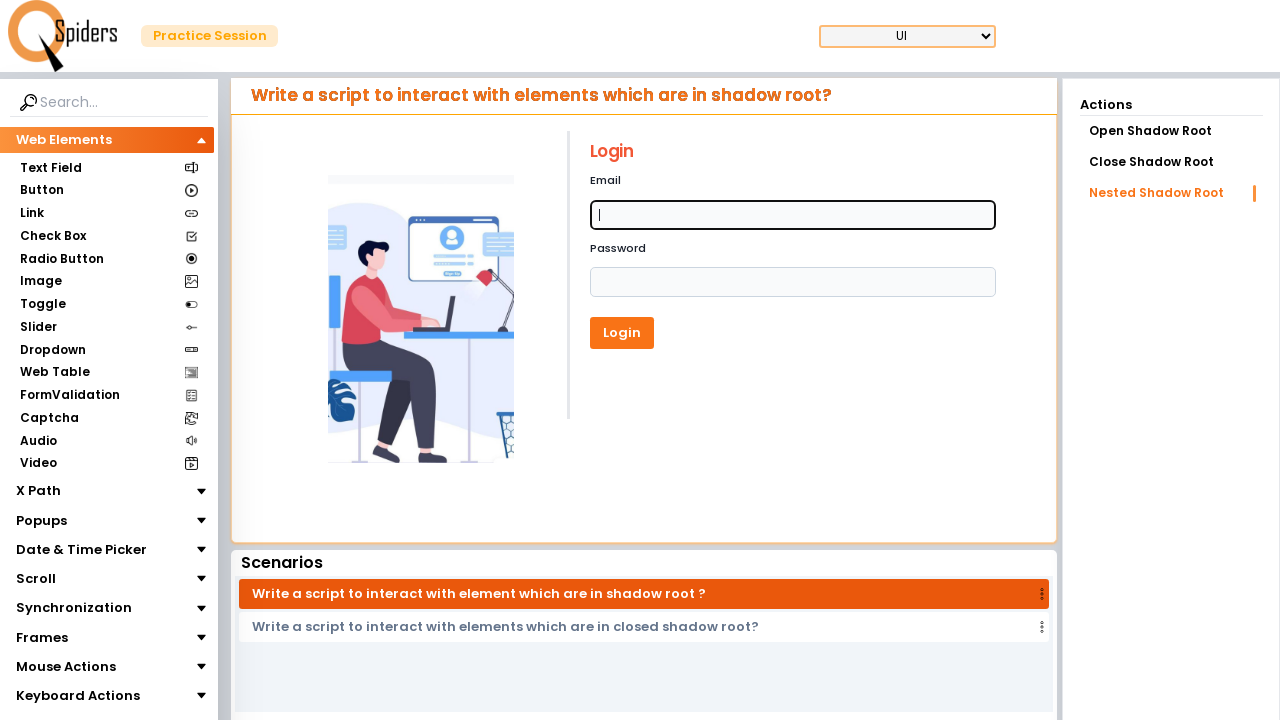

Entered email address 'testuser2024@example.com'
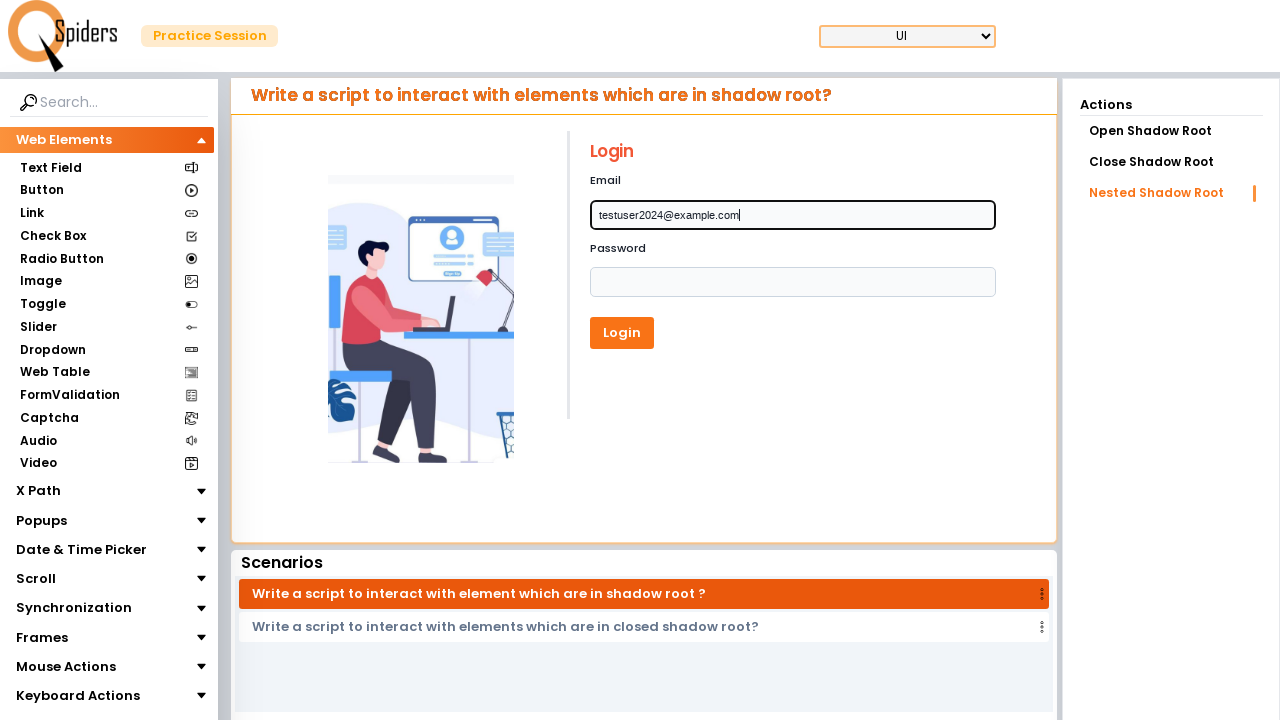

Pressed Tab to navigate to name field
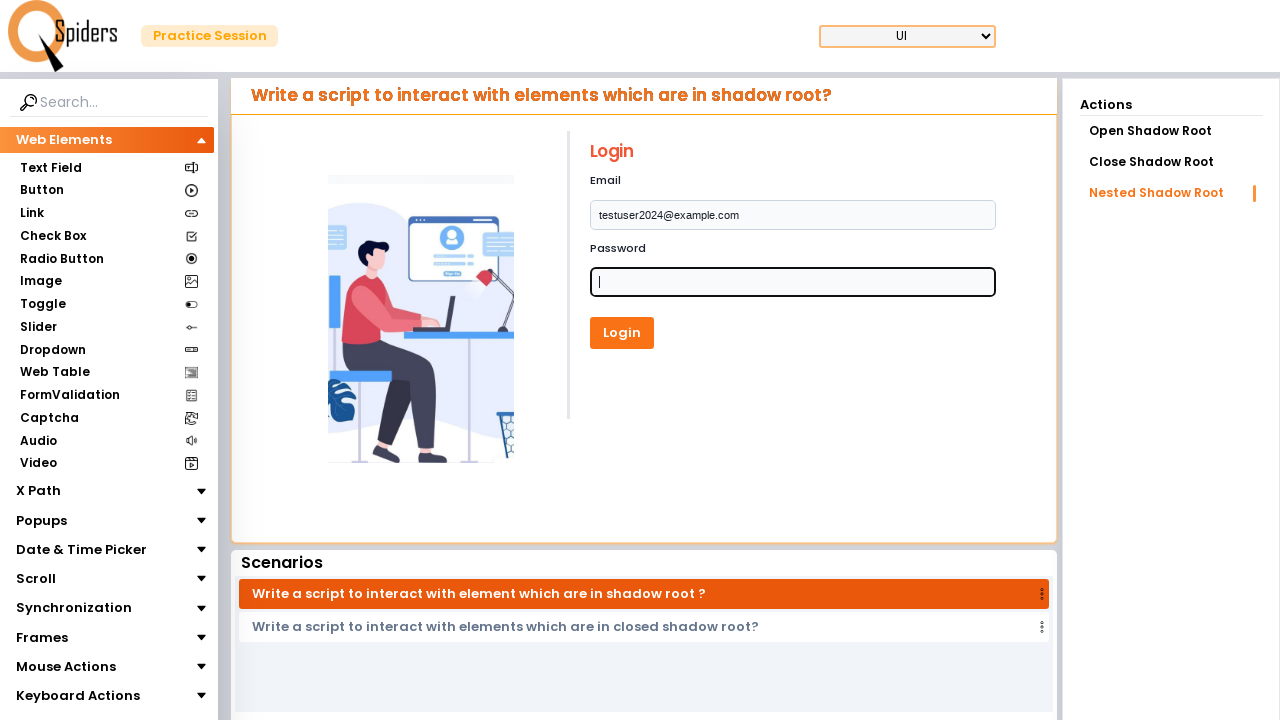

Entered name 'Test User' in the form field
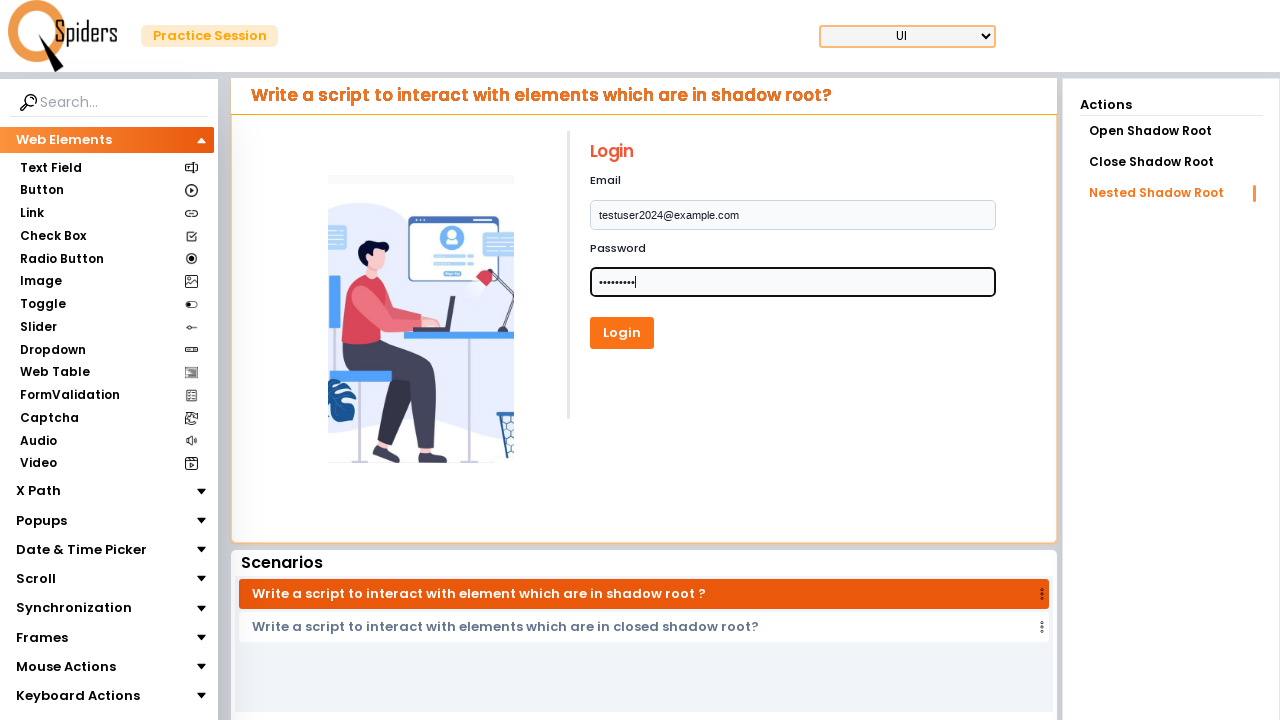

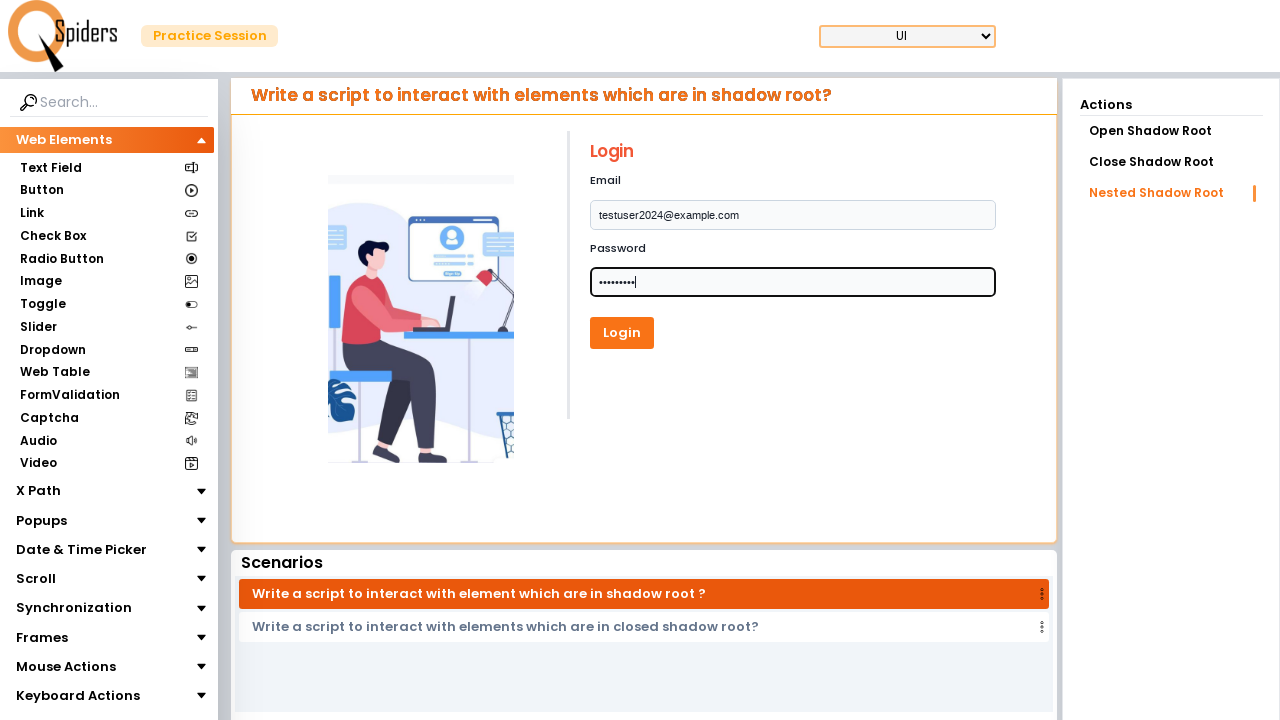